Tests searching for attractions and tours by city name on Trip.com. Navigates to the attractions page, selects Hong Kong as the city, clicks search, and verifies results are displayed.

Starting URL: https://trip.com/

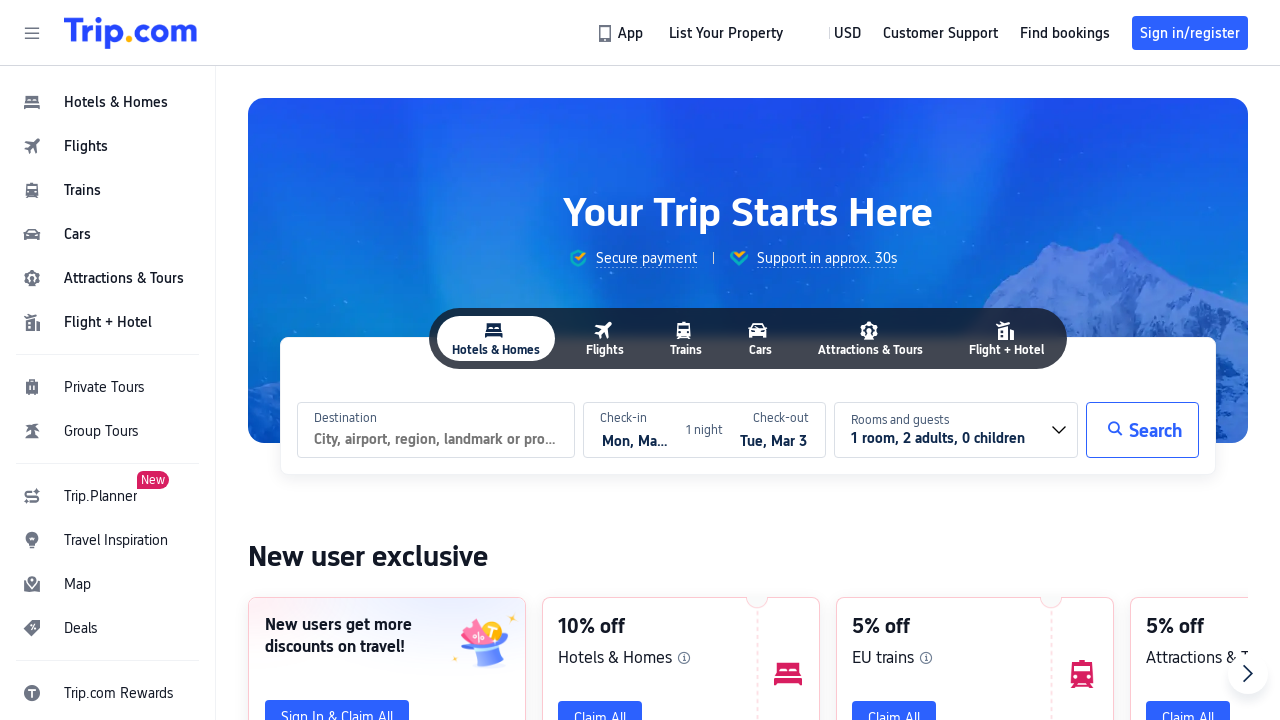

Waited for attractions navigation element to load
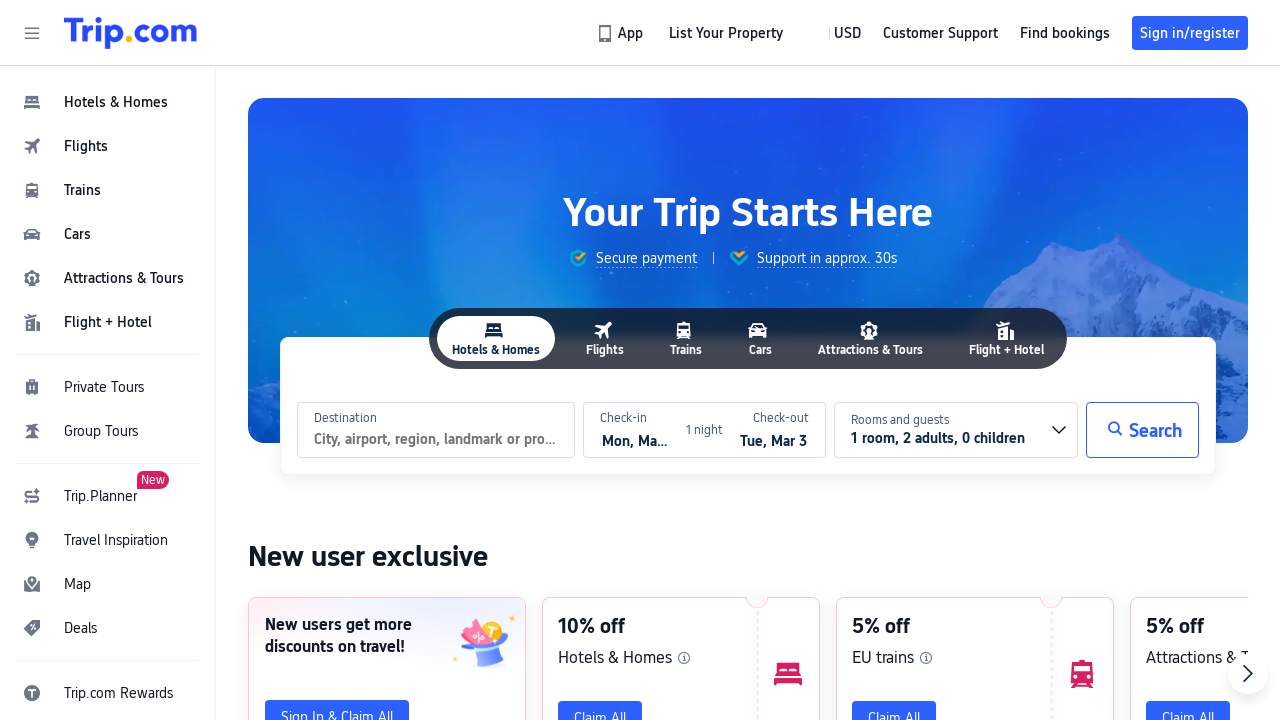

Clicked attractions navigation item at (108, 278) on #header_action_nav_ttd
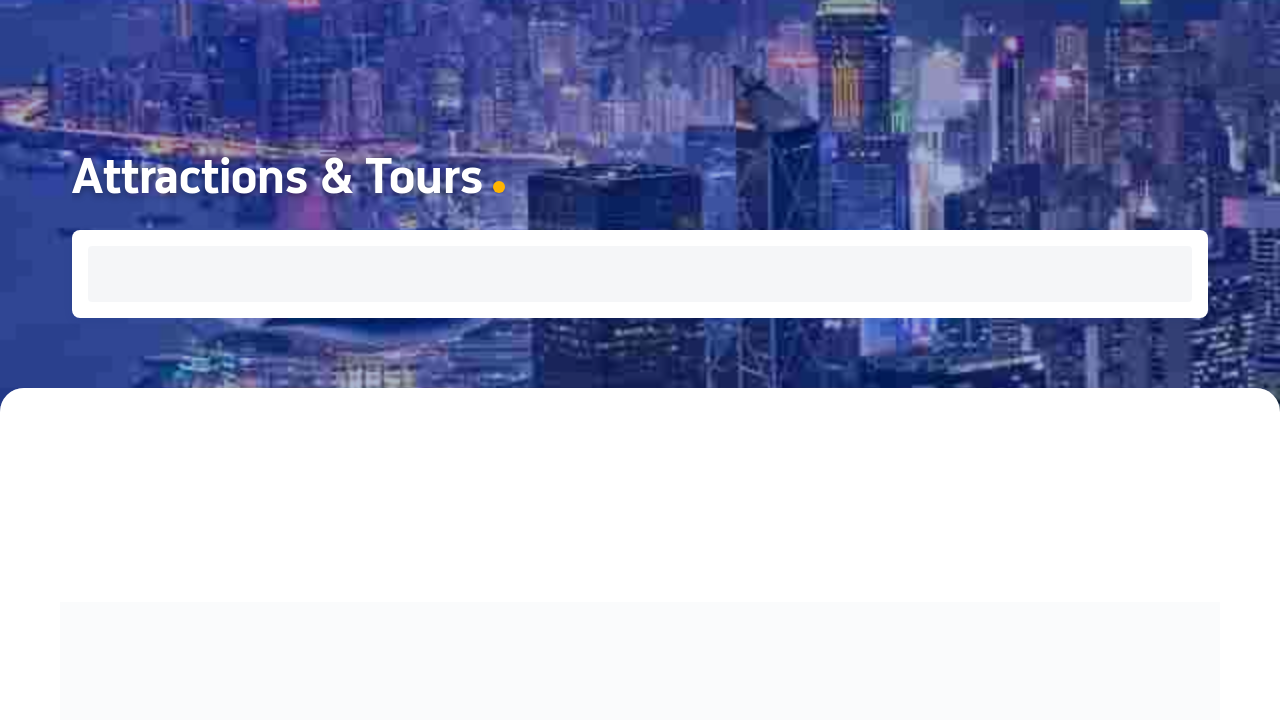

Waited for city selection field to load
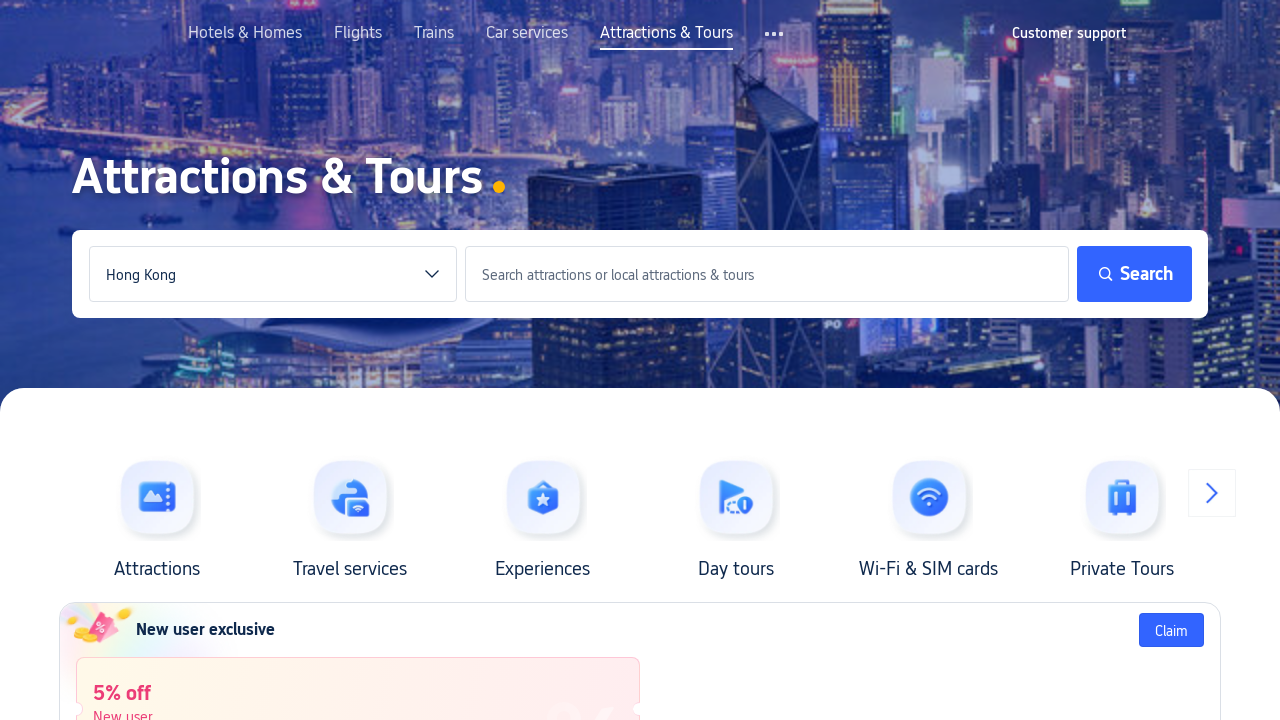

Clicked city selection field to open city options at (273, 274) on #ticket_header_pic > div.ticket_header_search > div.trip-search > div > div > di
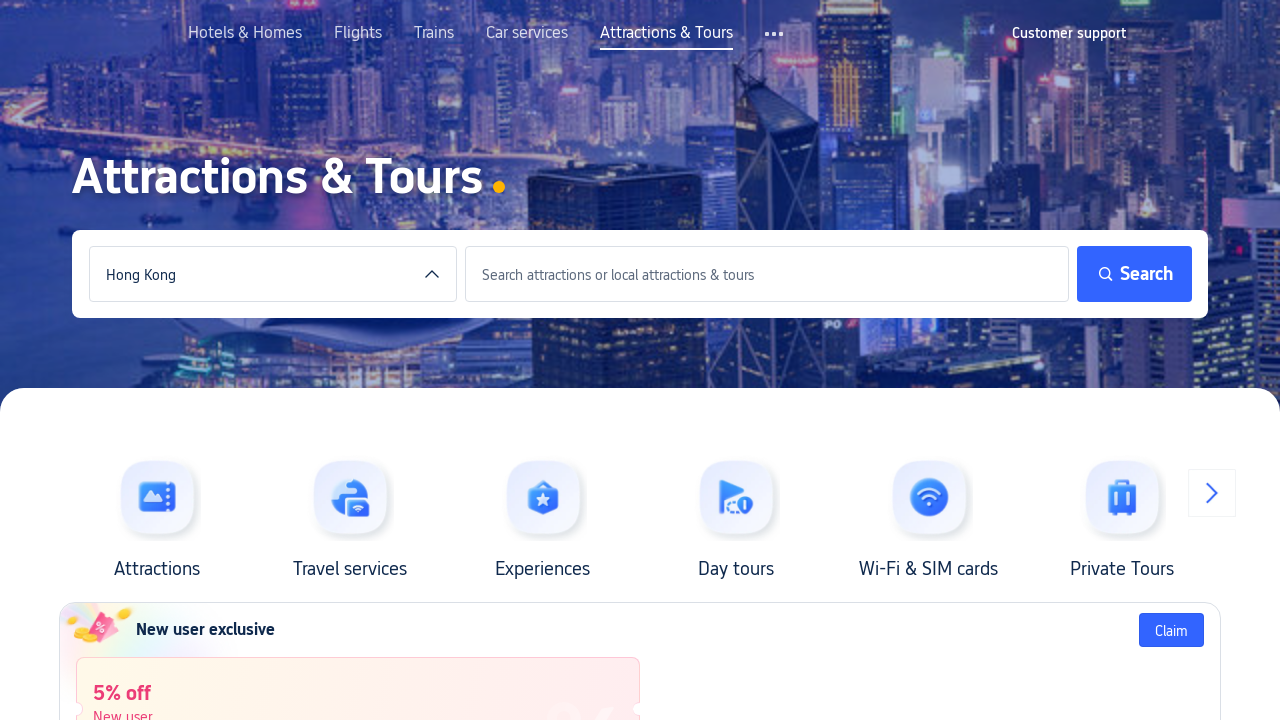

Waited for Hong Kong option to appear in city list
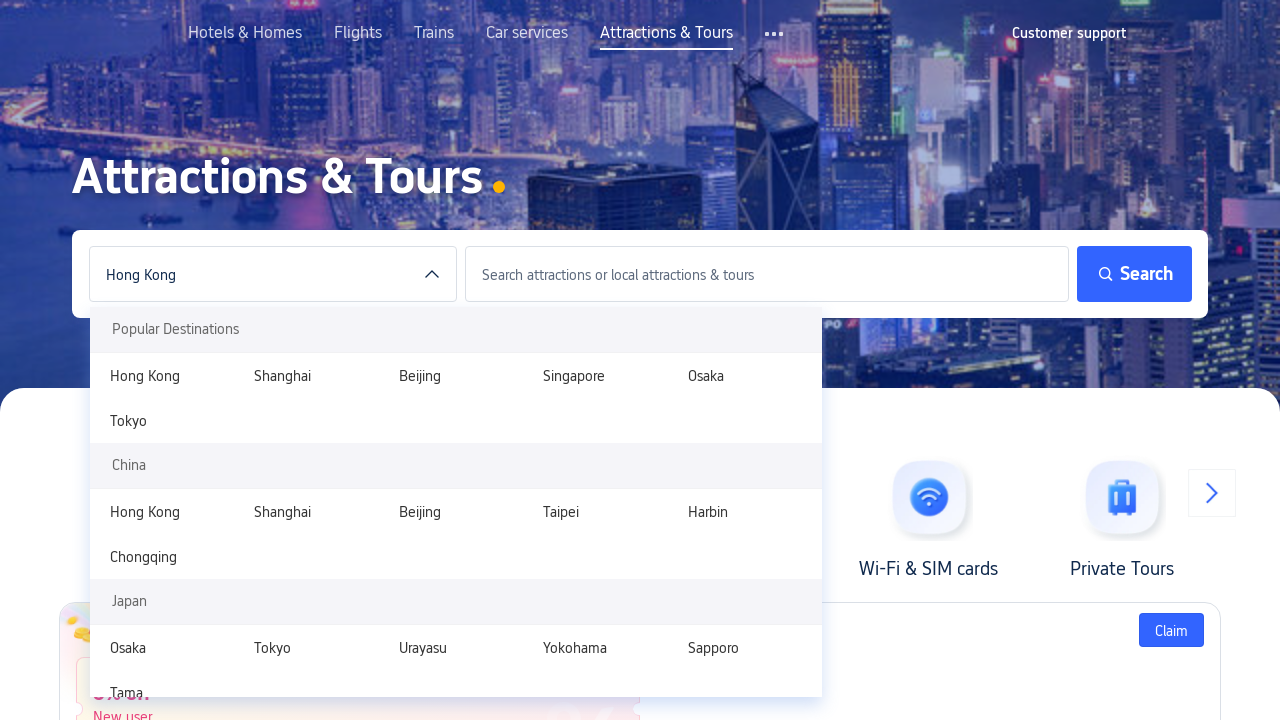

Selected Hong Kong as the destination city at (172, 376) on xpath=(//*[contains(text(), 'Hong Kong')])[1]
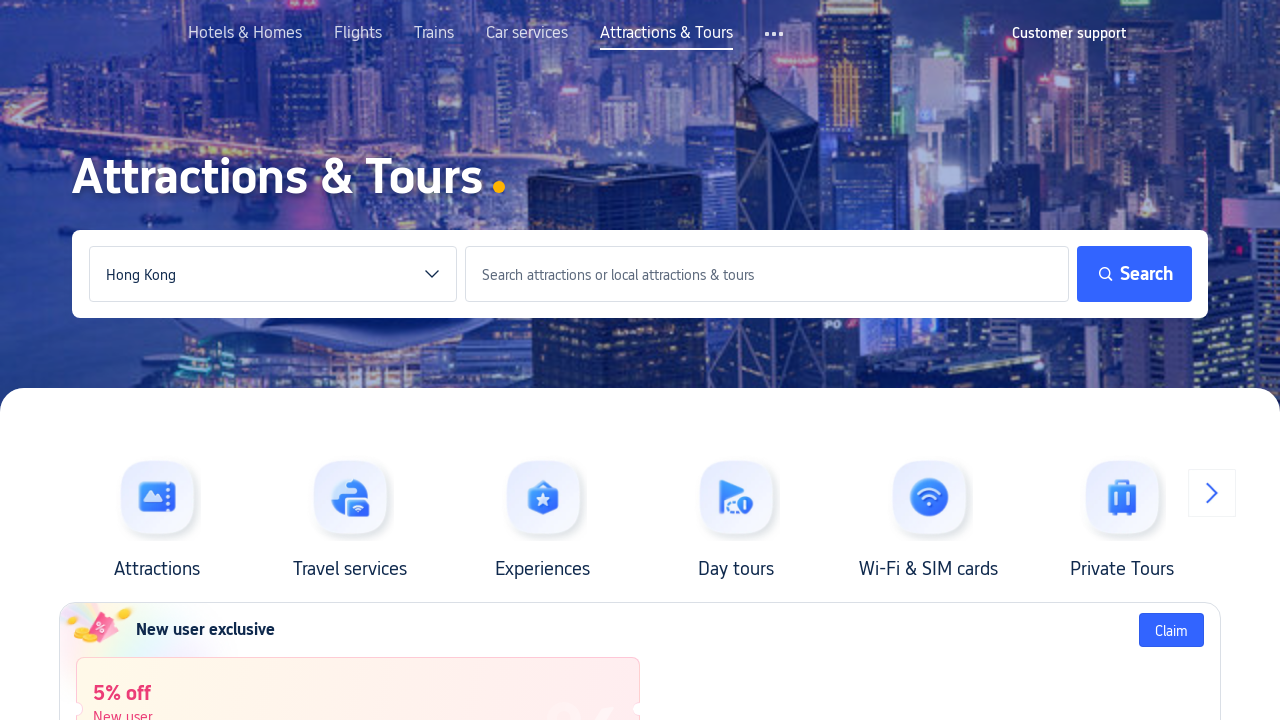

Waited for search button to be ready
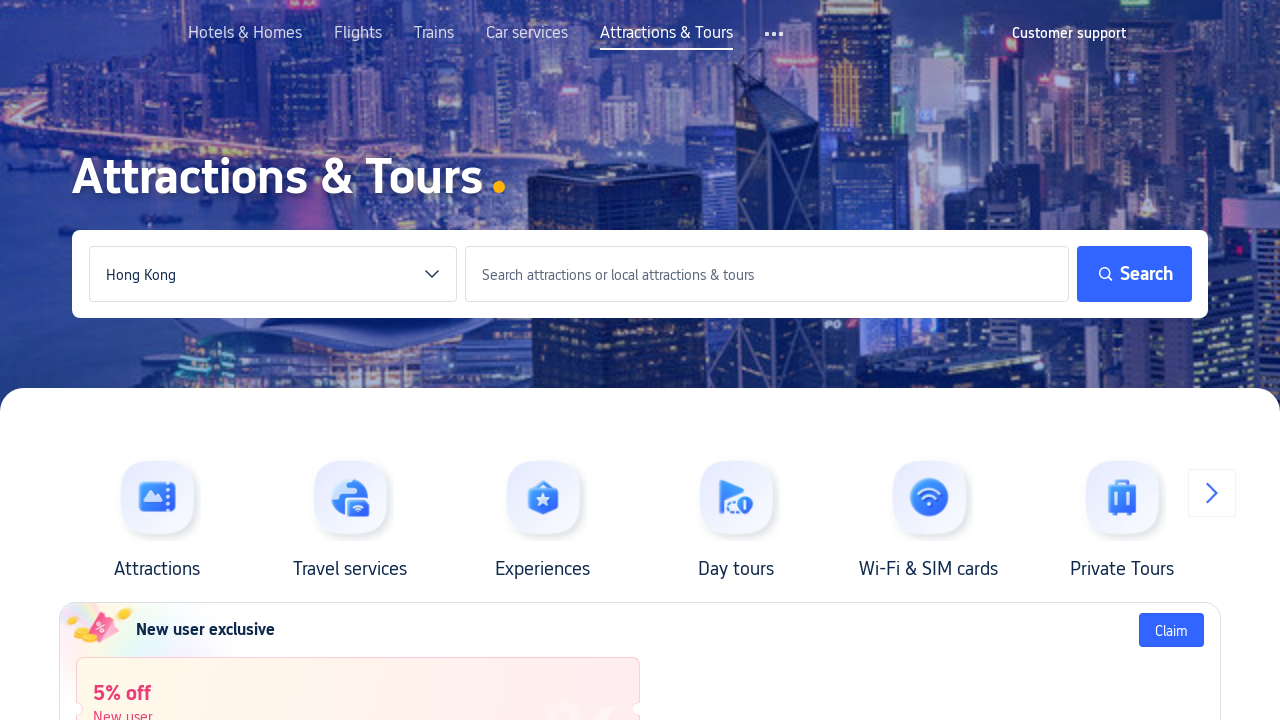

Clicked search button to search for attractions in Hong Kong at (1134, 274) on #ticket_header_pic > div.ticket_header_search > div.trip-search > div > div > di
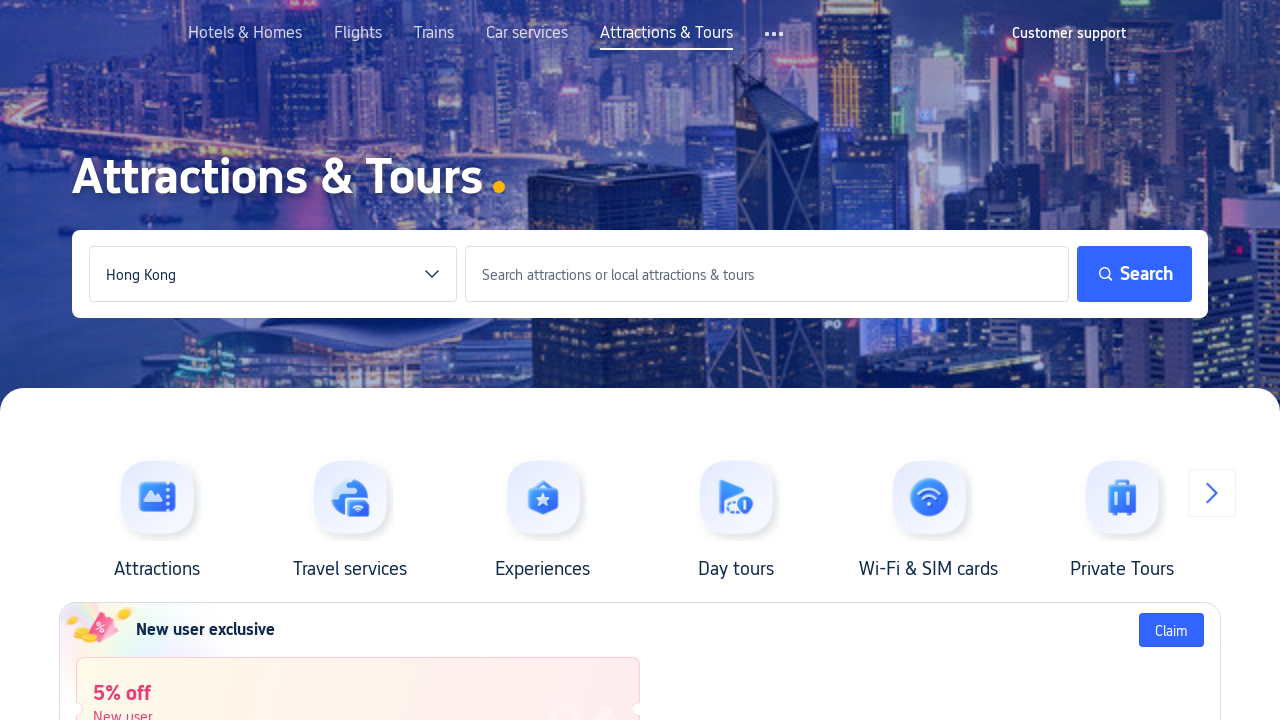

Verified search results are displayed for Hong Kong attractions
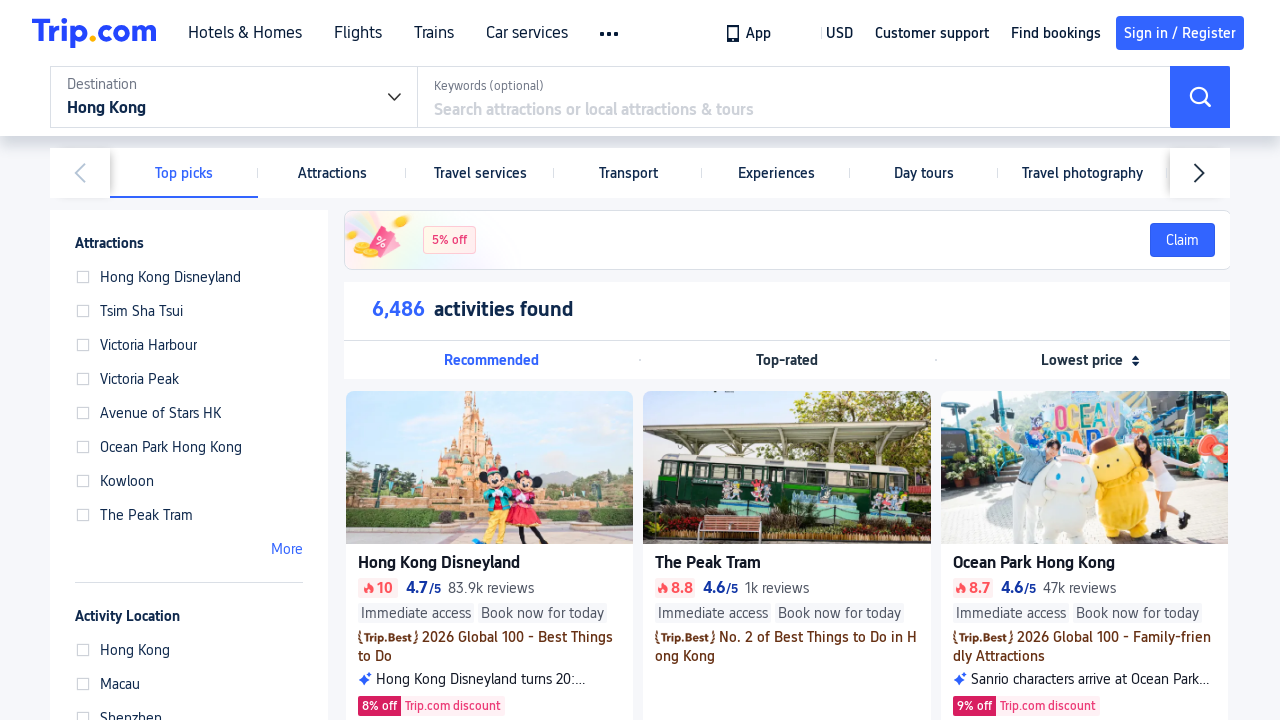

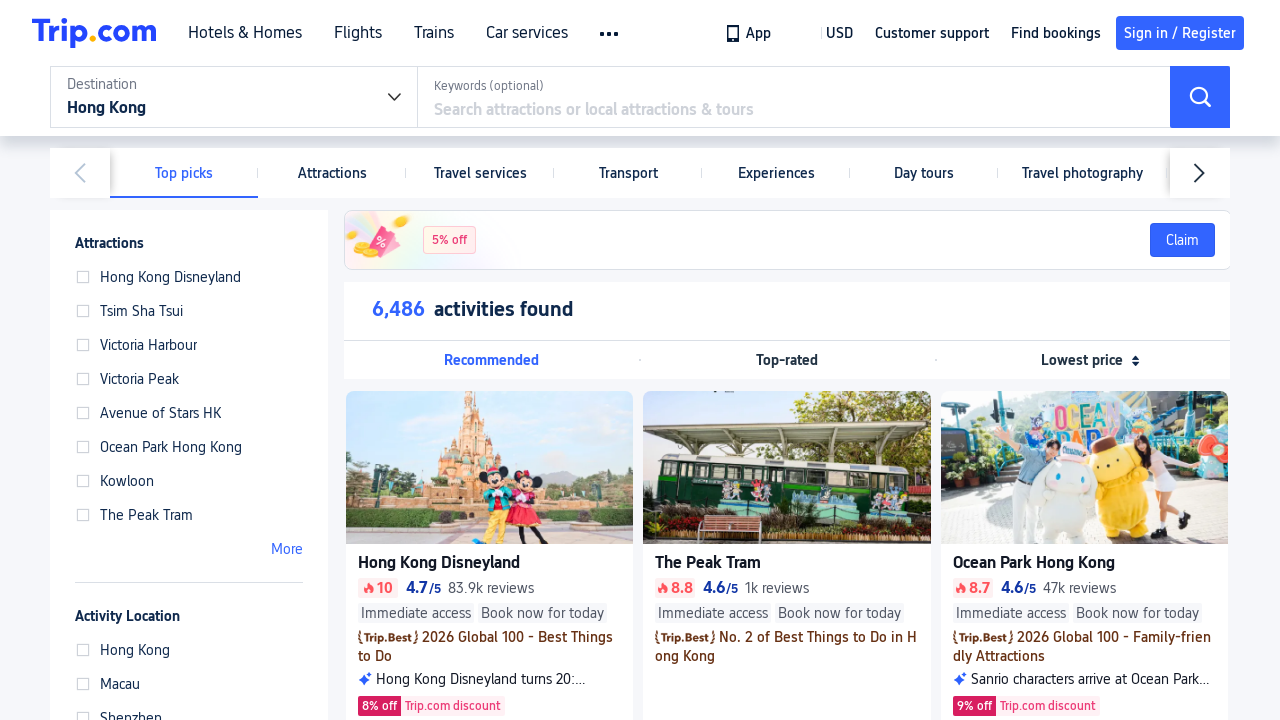